Tests that the toggle all checkbox state updates when individual items are completed or cleared

Starting URL: https://demo.playwright.dev/todomvc

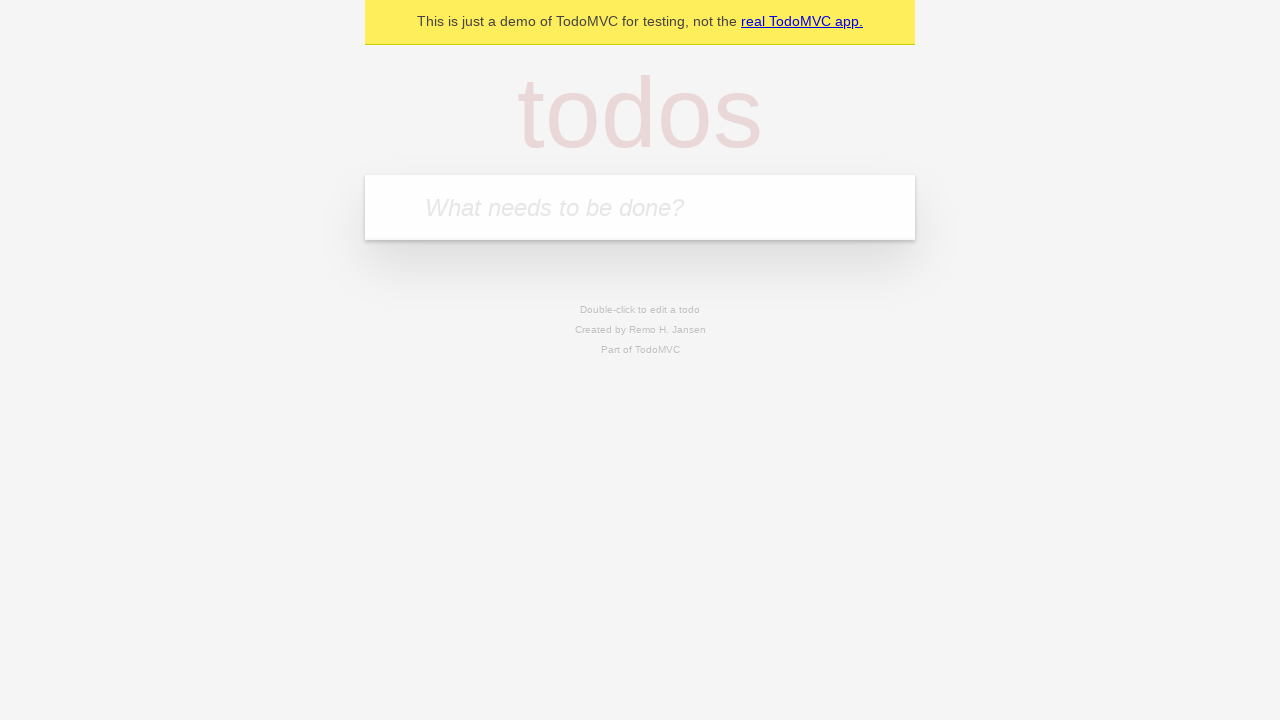

Navigated to TodoMVC demo application
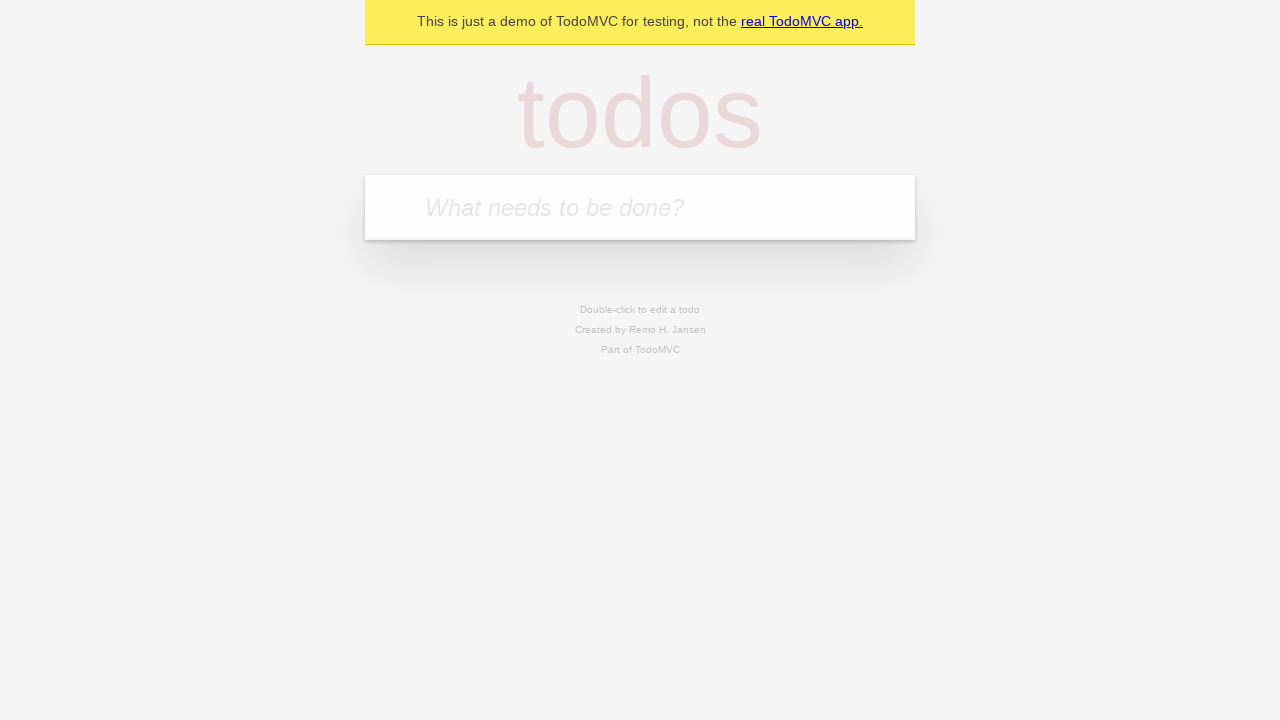

Located the new todo input field
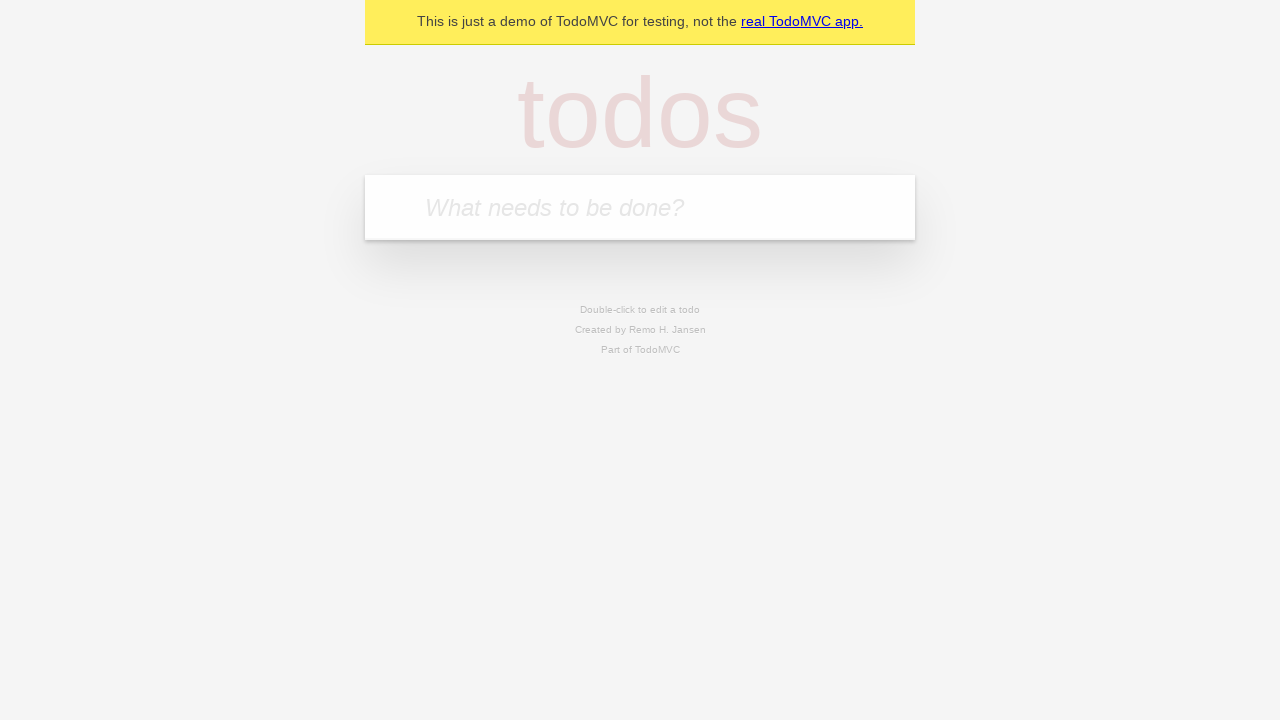

Filled new todo input with 'buy some cheese' on internal:attr=[placeholder="What needs to be done?"i]
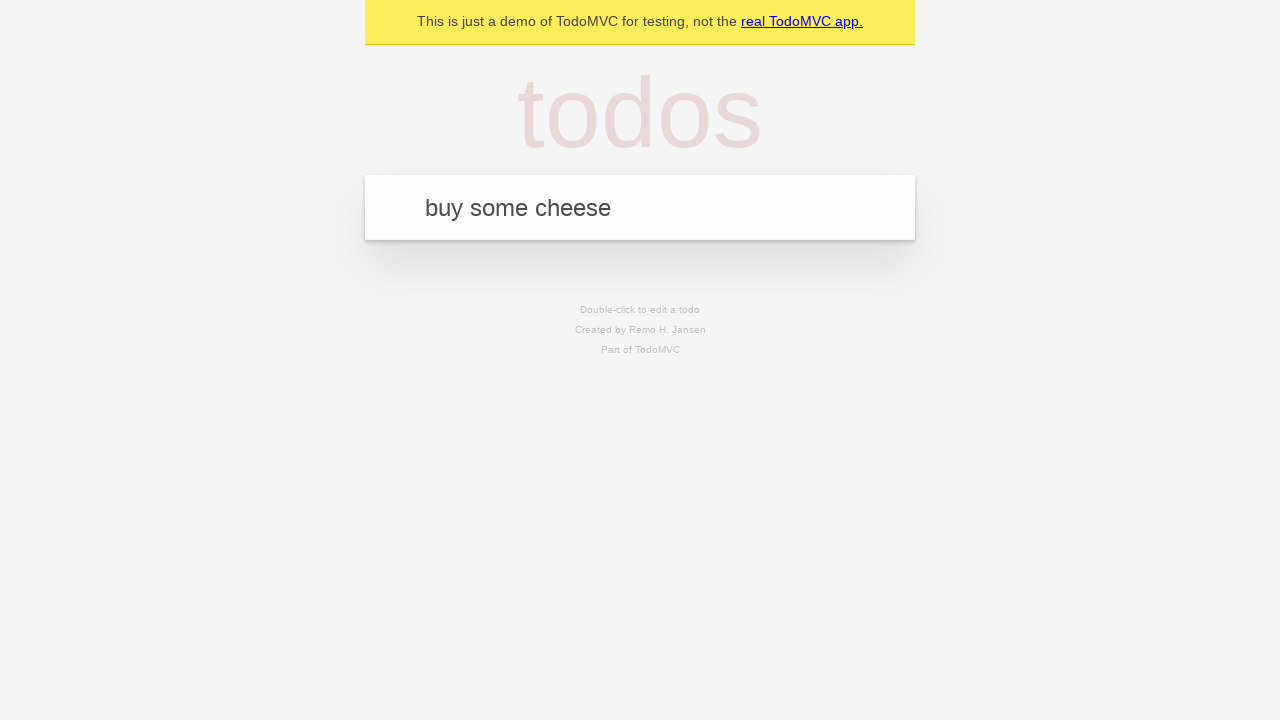

Pressed Enter to create todo 'buy some cheese' on internal:attr=[placeholder="What needs to be done?"i]
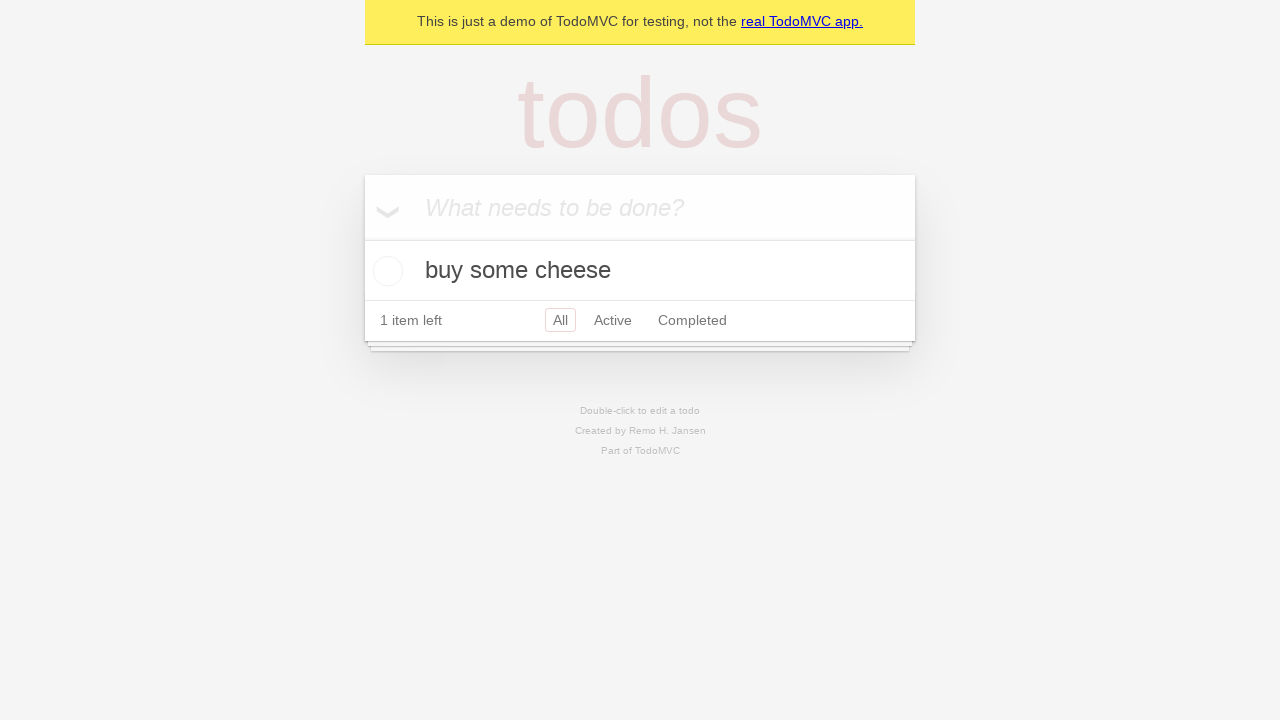

Filled new todo input with 'feed the cat' on internal:attr=[placeholder="What needs to be done?"i]
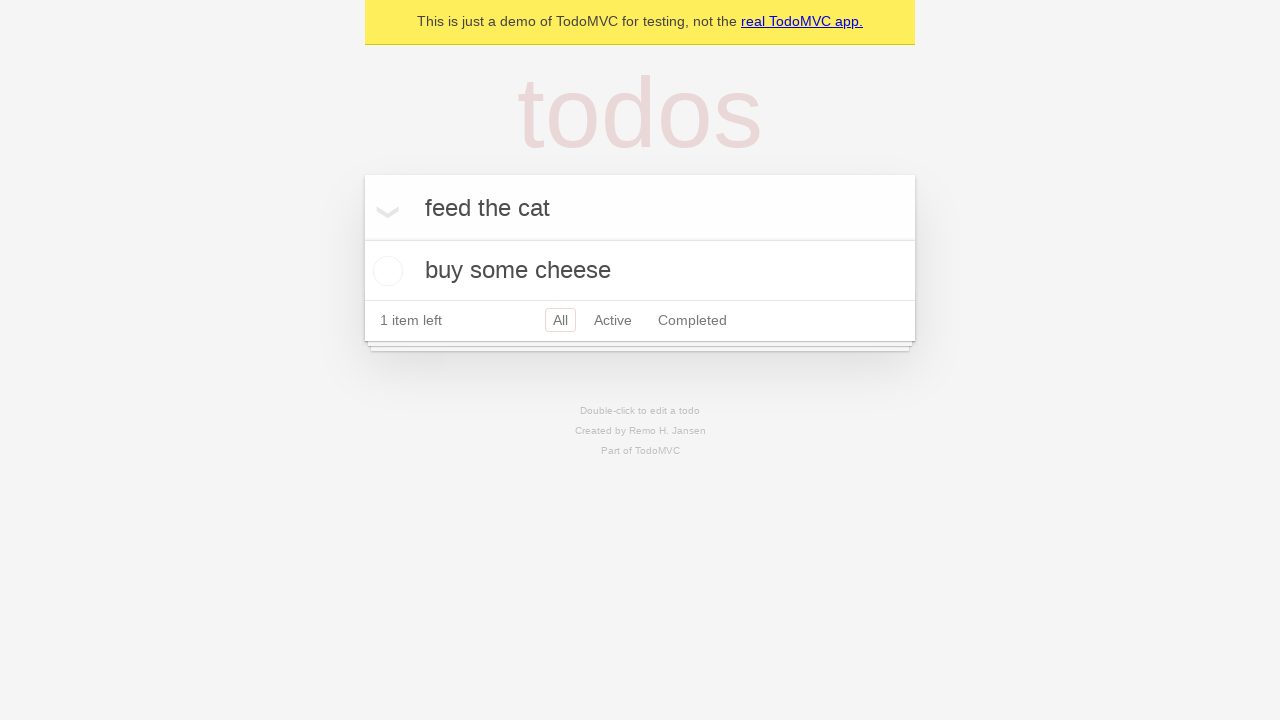

Pressed Enter to create todo 'feed the cat' on internal:attr=[placeholder="What needs to be done?"i]
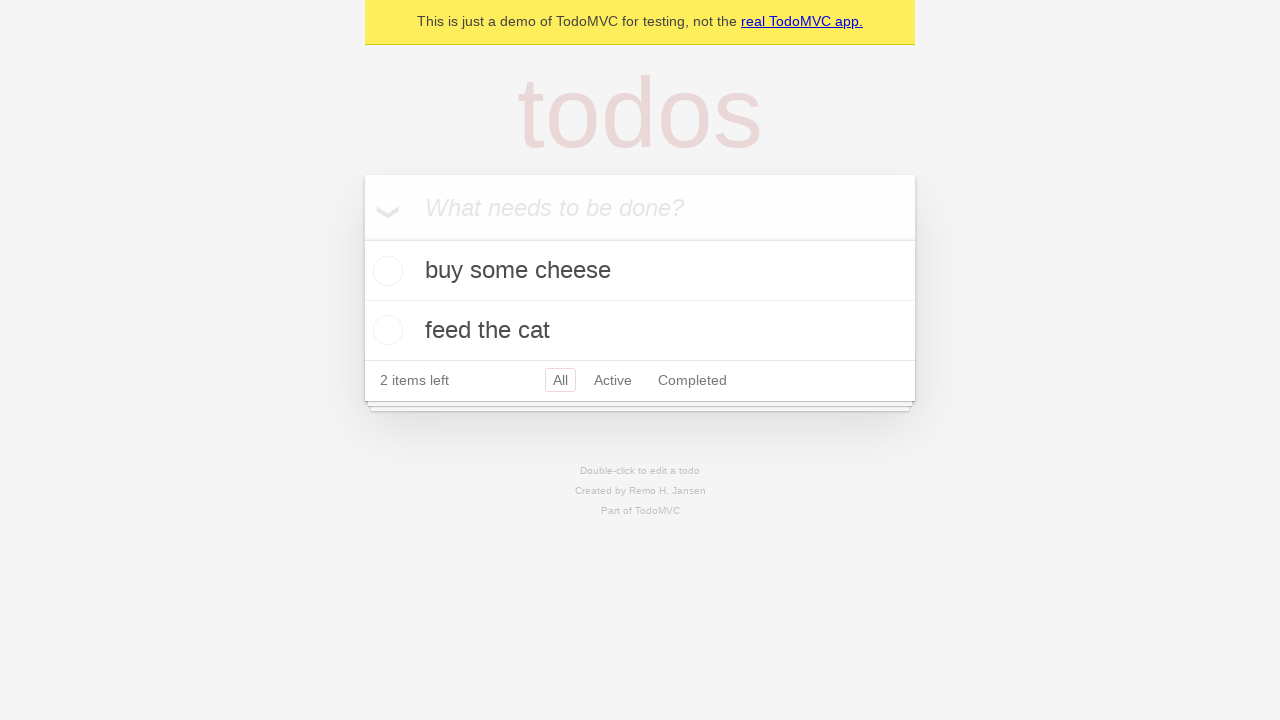

Filled new todo input with 'book a doctors appointment' on internal:attr=[placeholder="What needs to be done?"i]
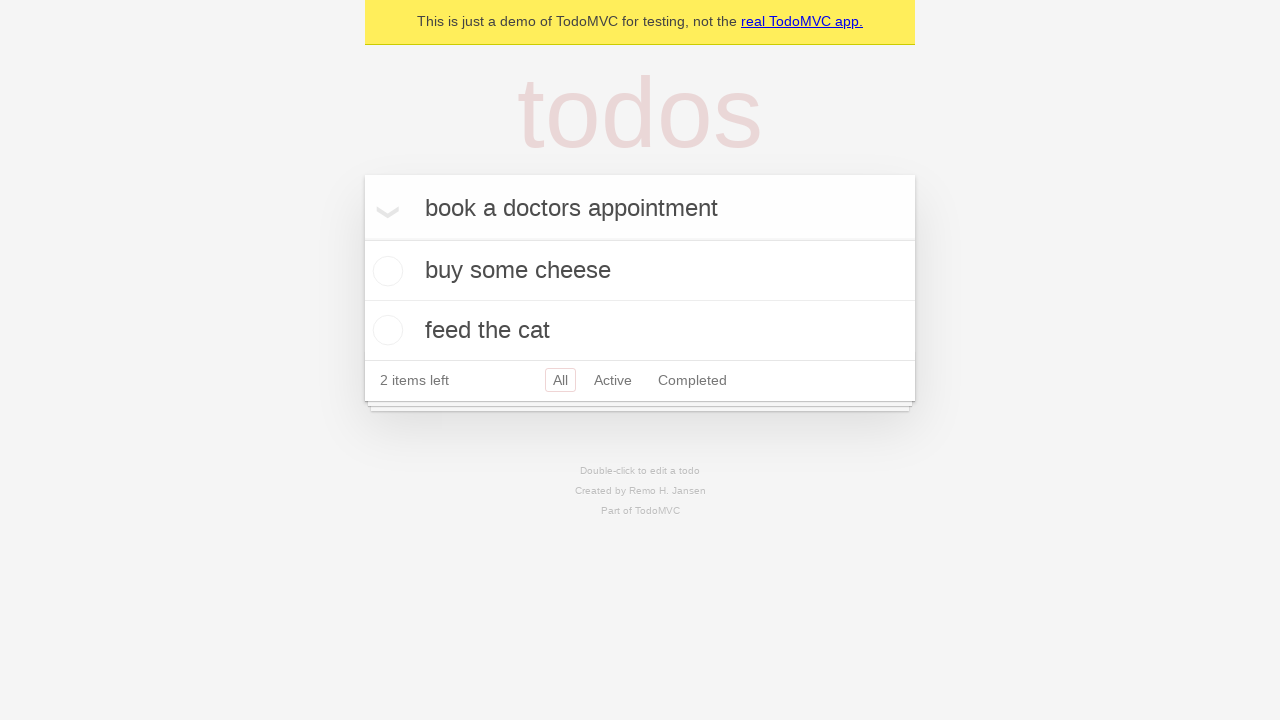

Pressed Enter to create todo 'book a doctors appointment' on internal:attr=[placeholder="What needs to be done?"i]
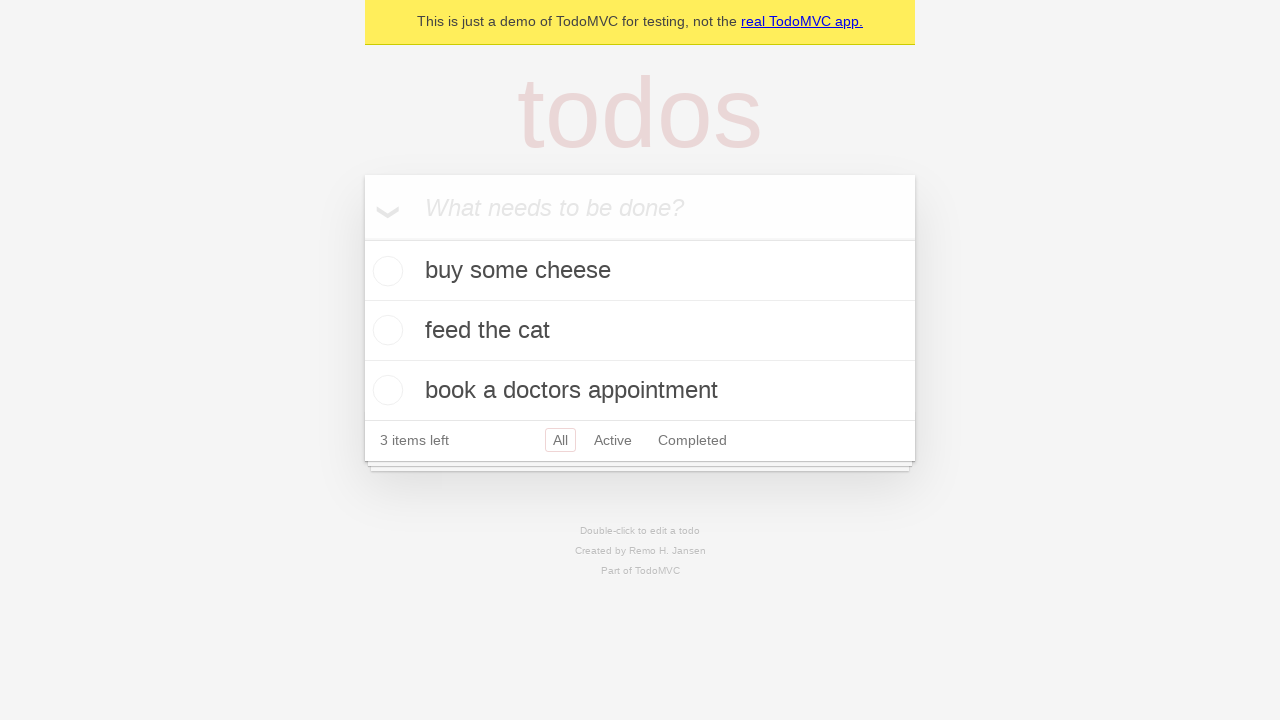

Located the toggle all checkbox
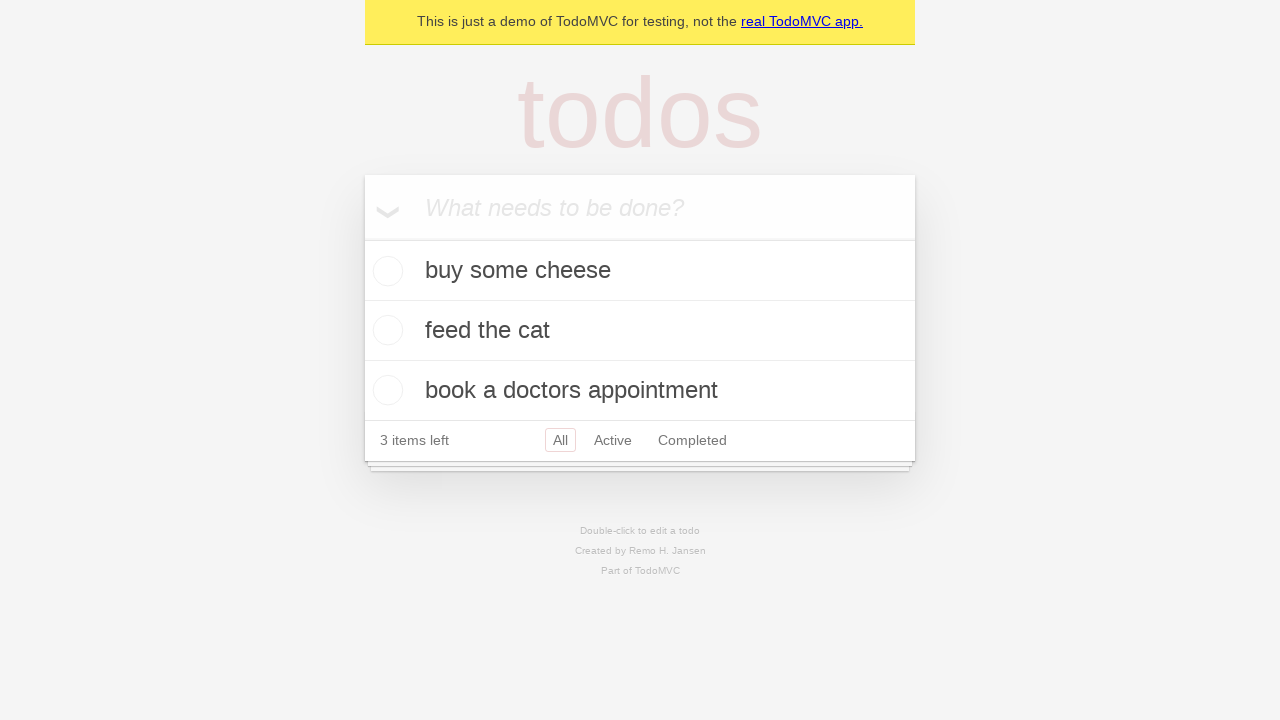

Checked the toggle all checkbox to mark all items as complete at (362, 238) on internal:label="Mark all as complete"i
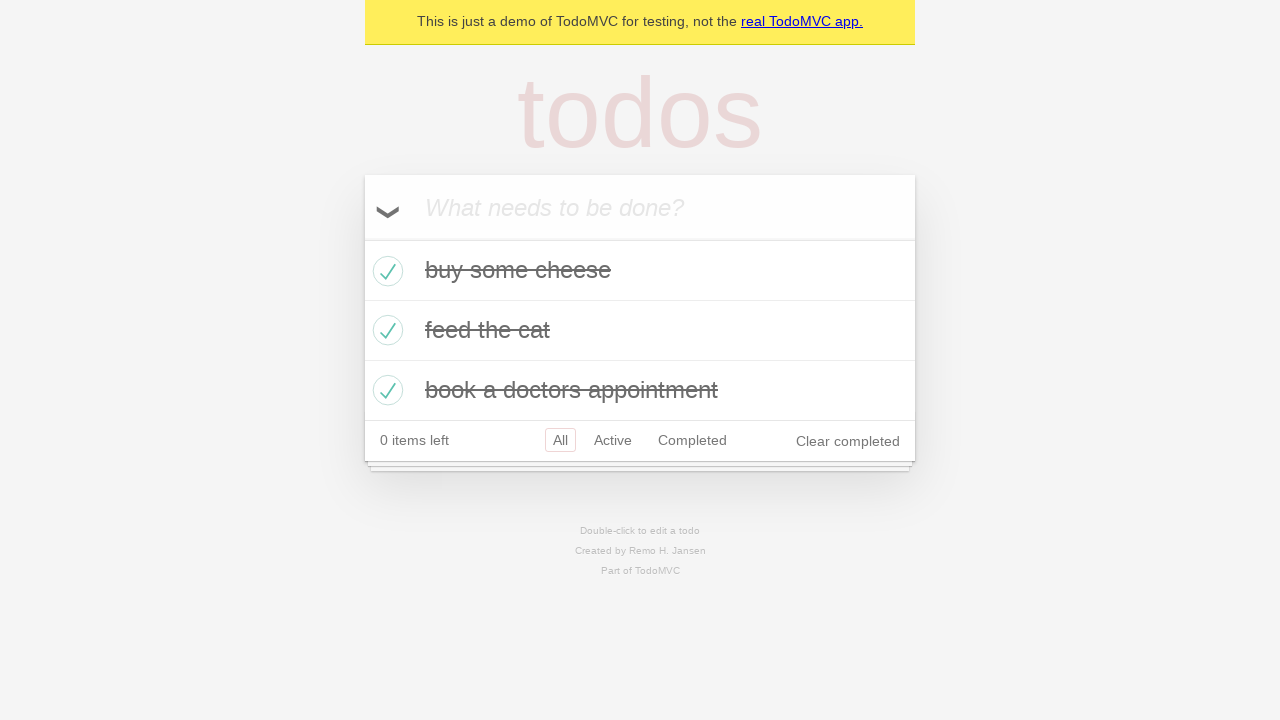

Verified that toggle all checkbox is checked
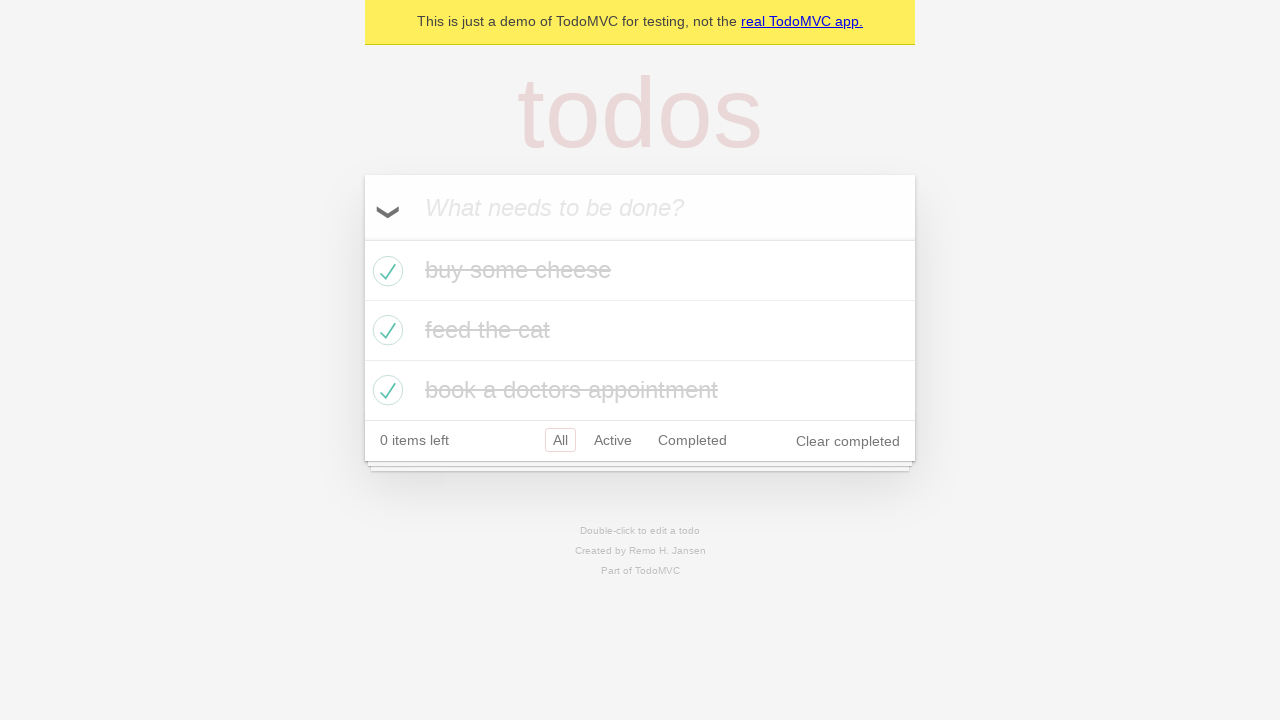

Located the first todo item
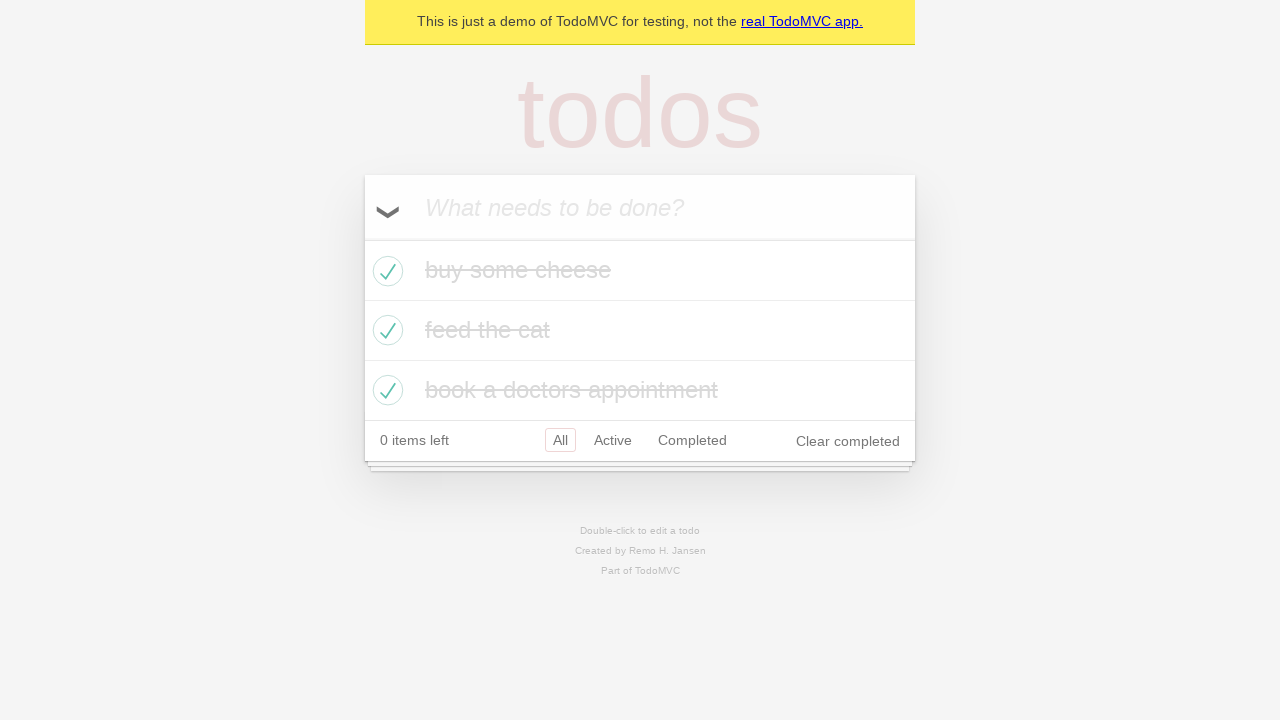

Unchecked the first todo item at (385, 271) on internal:testid=[data-testid="todo-item"s] >> nth=0 >> internal:role=checkbox
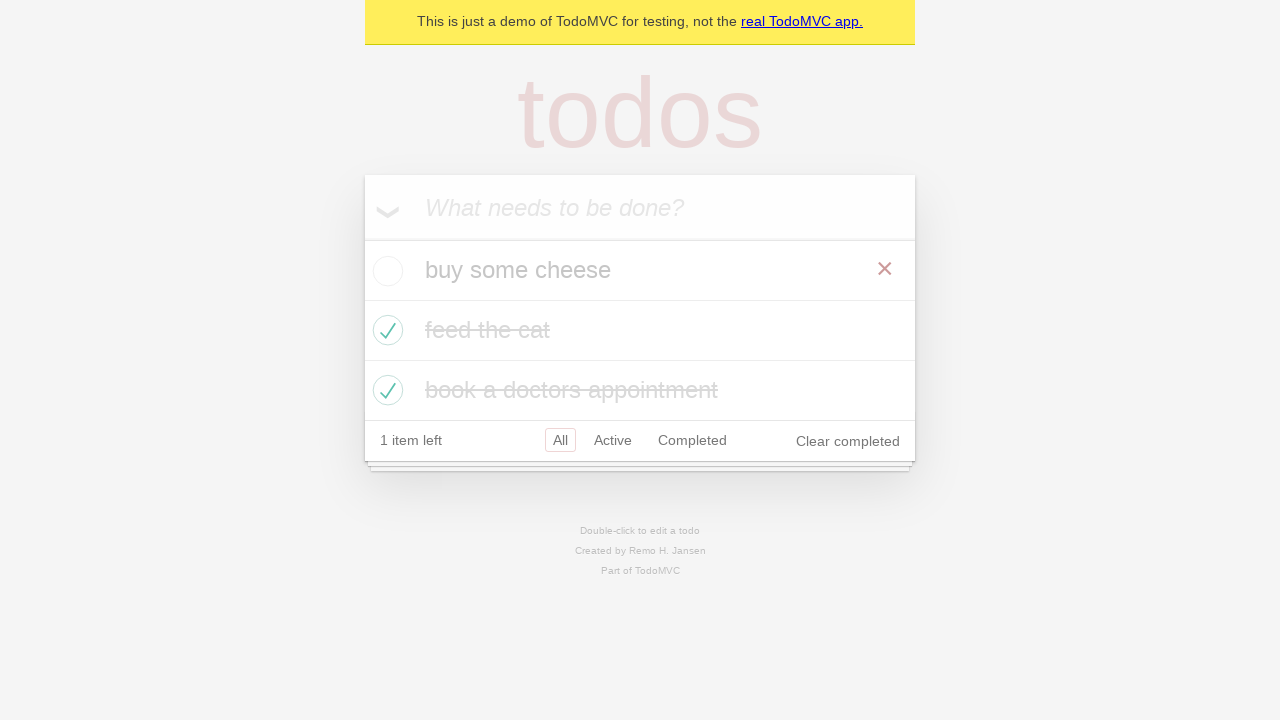

Verified that toggle all checkbox is now unchecked after unchecking first item
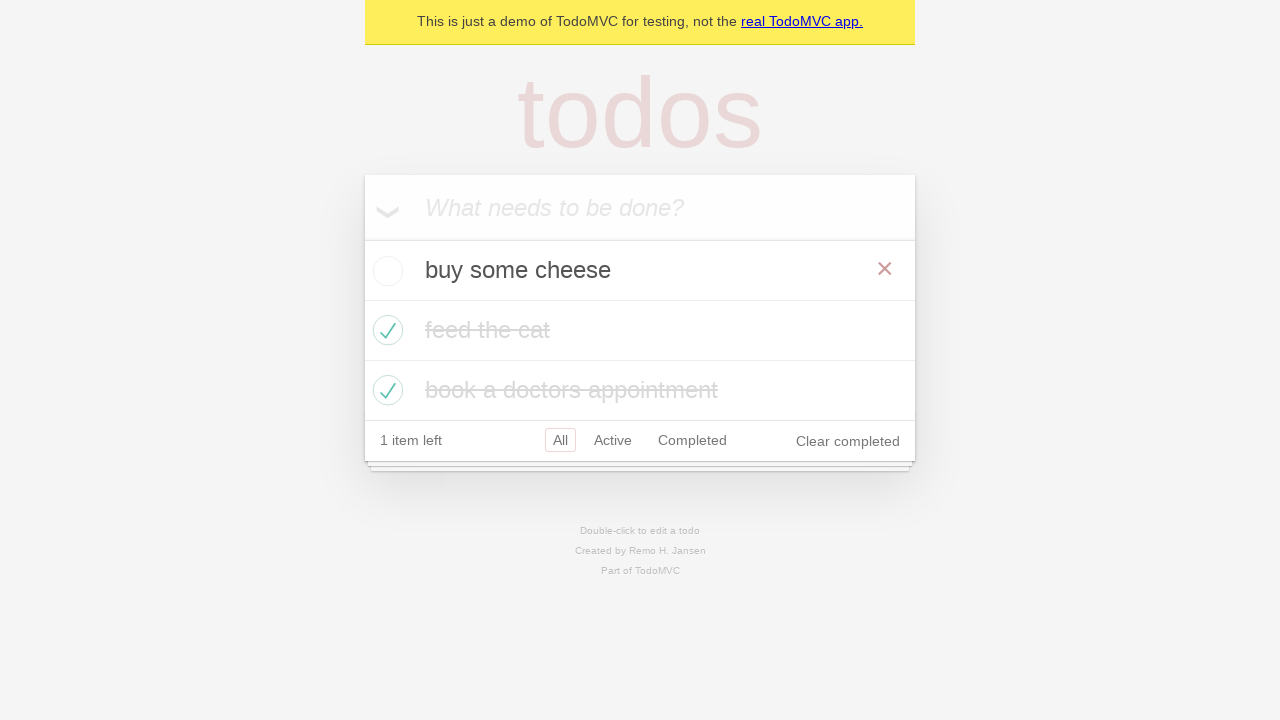

Checked the first todo item again at (385, 271) on internal:testid=[data-testid="todo-item"s] >> nth=0 >> internal:role=checkbox
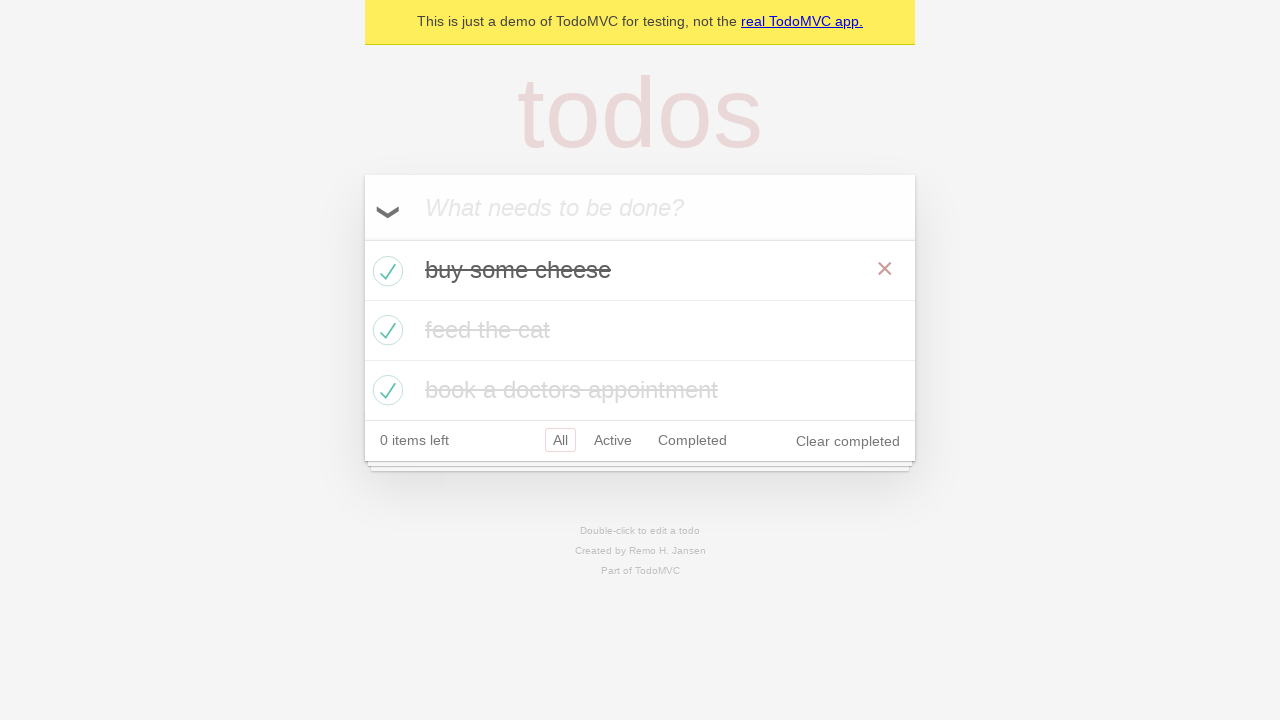

Verified that toggle all checkbox is checked again after checking first item
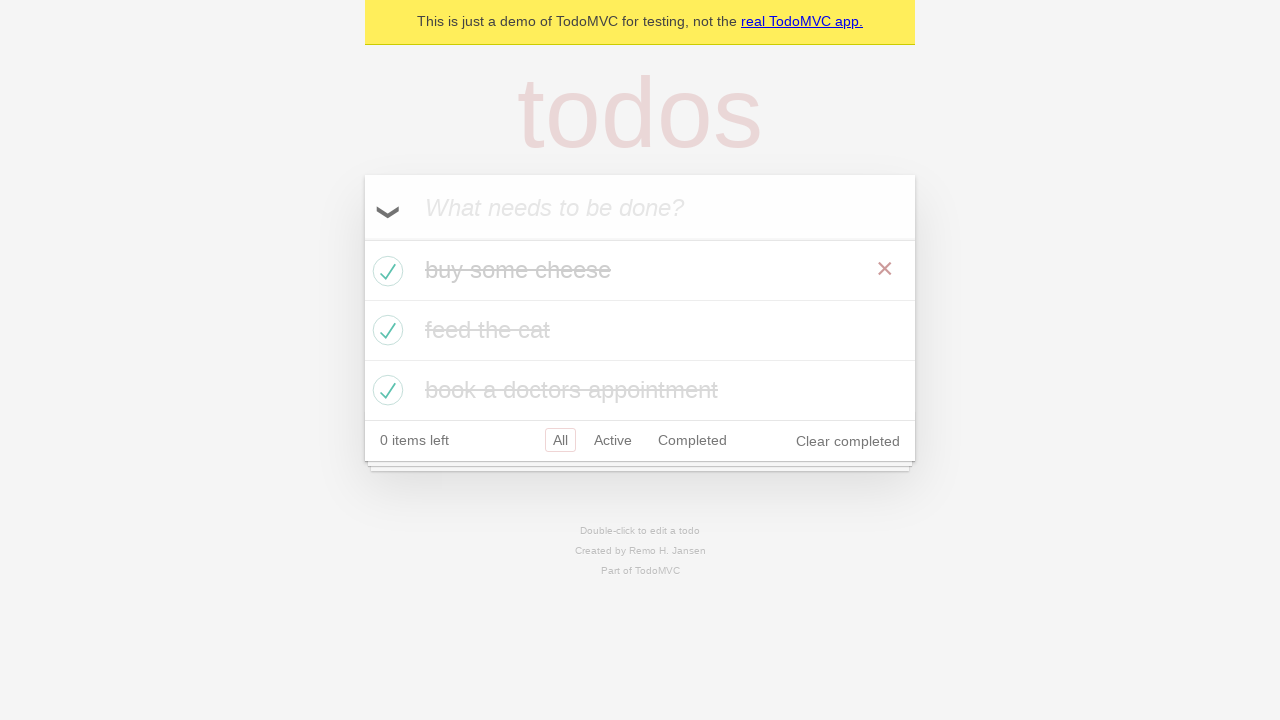

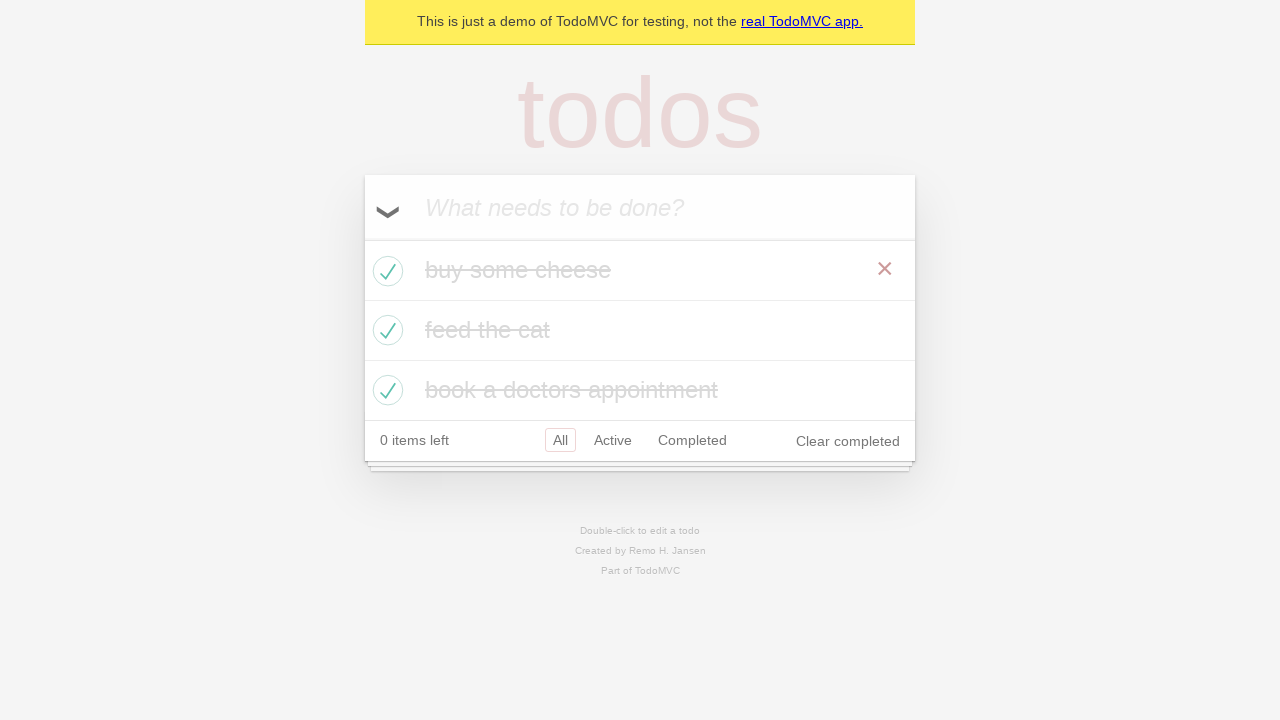